Tests calculator addition: 5 + 25.5 with integers-only mode enabled, expecting result of 30

Starting URL: https://testsheepnz.github.io/BasicCalculator.html#main-body

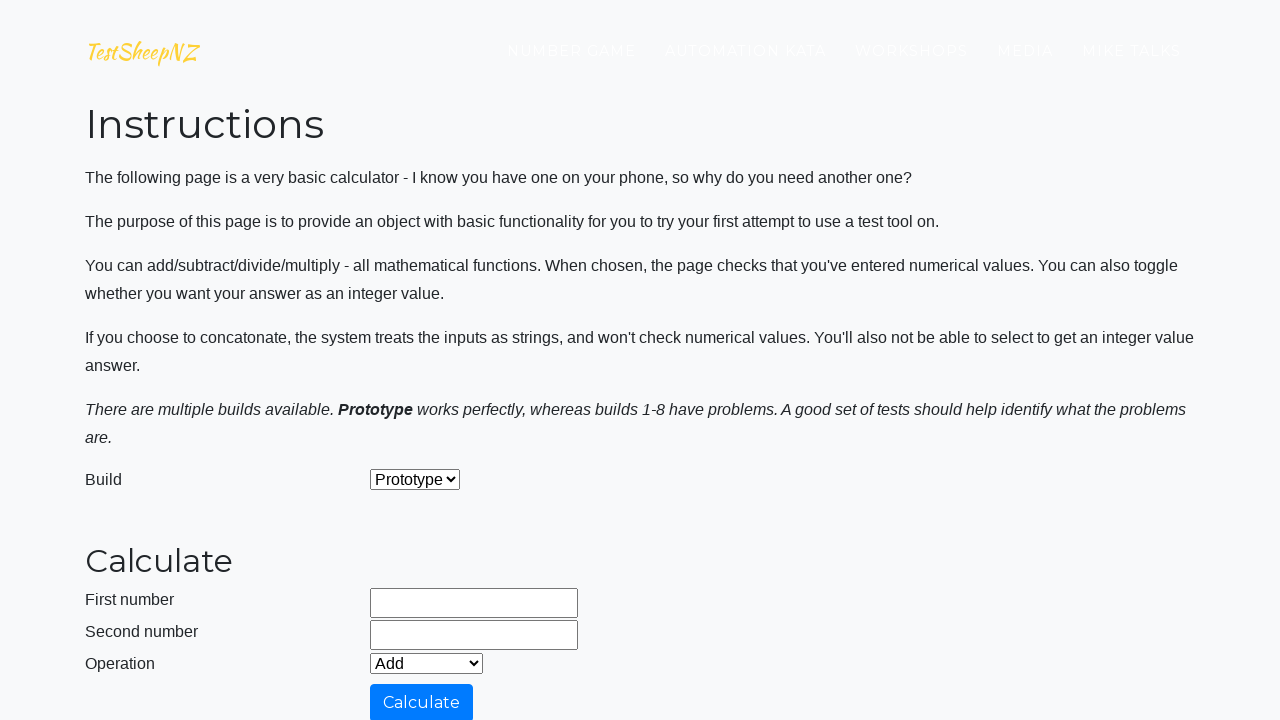

Cleared first number field on #number1Field
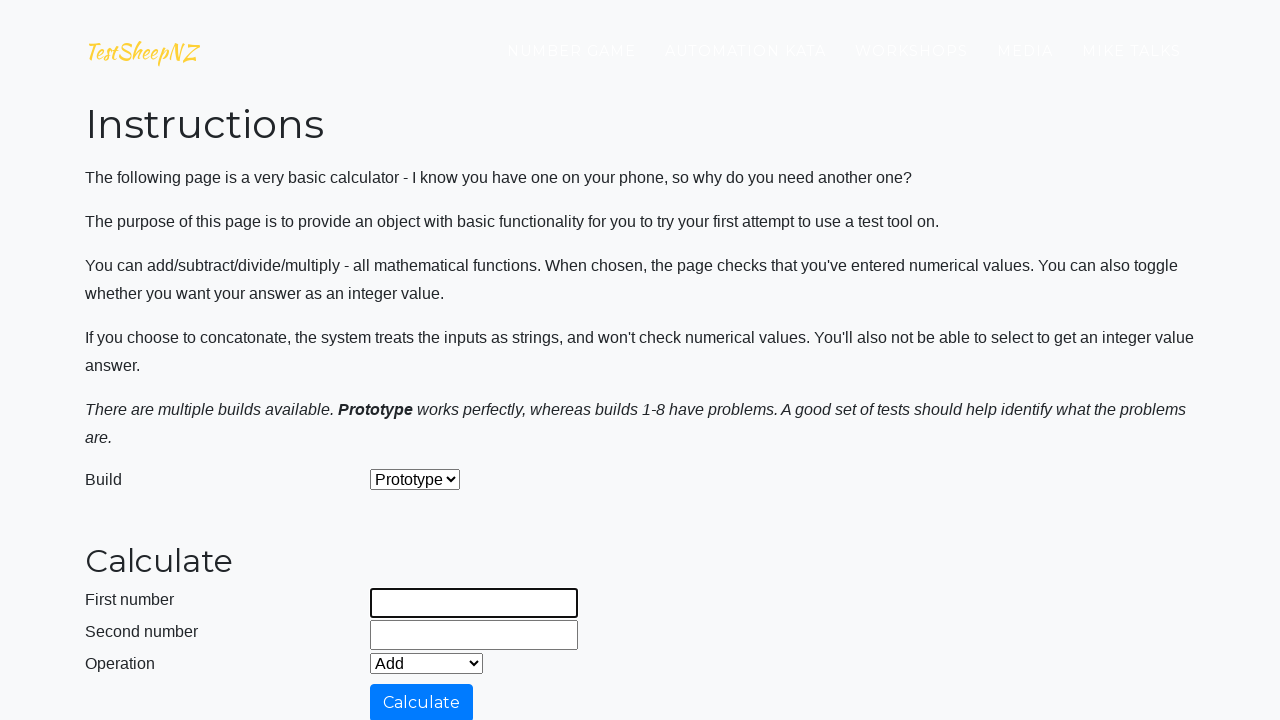

Entered 5 in first number field on #number1Field
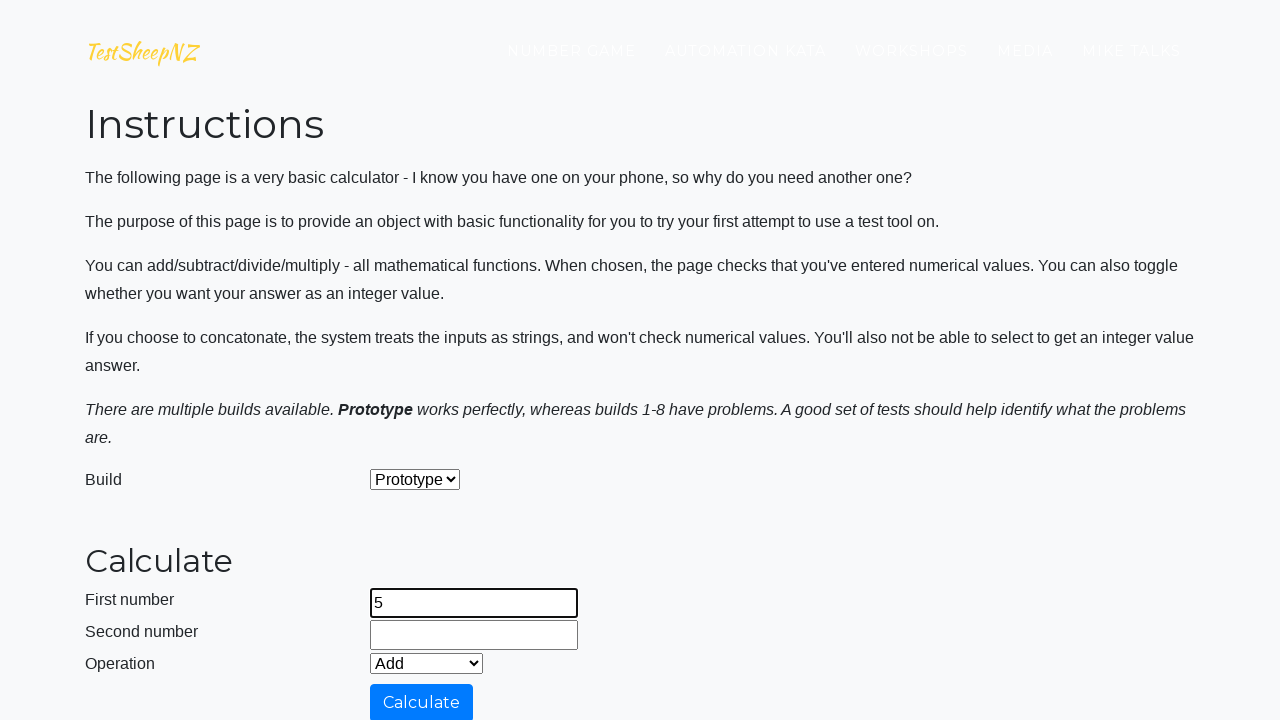

Cleared second number field on #number2Field
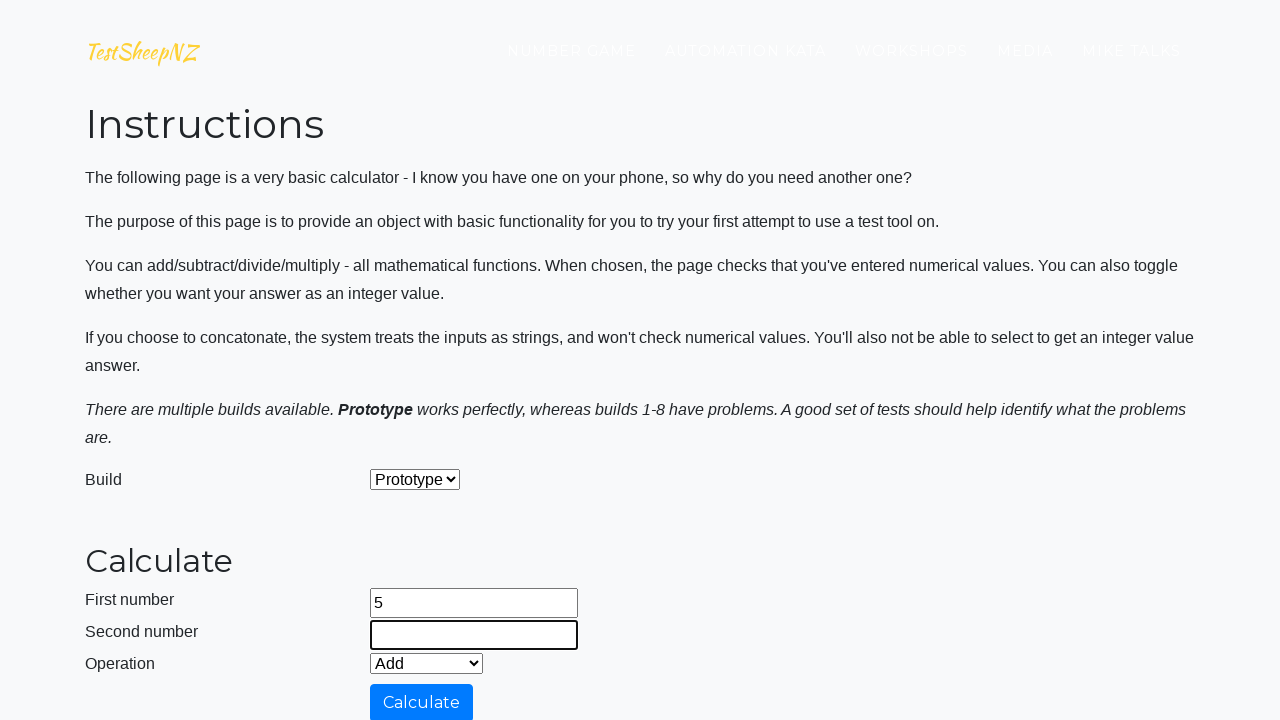

Entered 25.5 in second number field on #number2Field
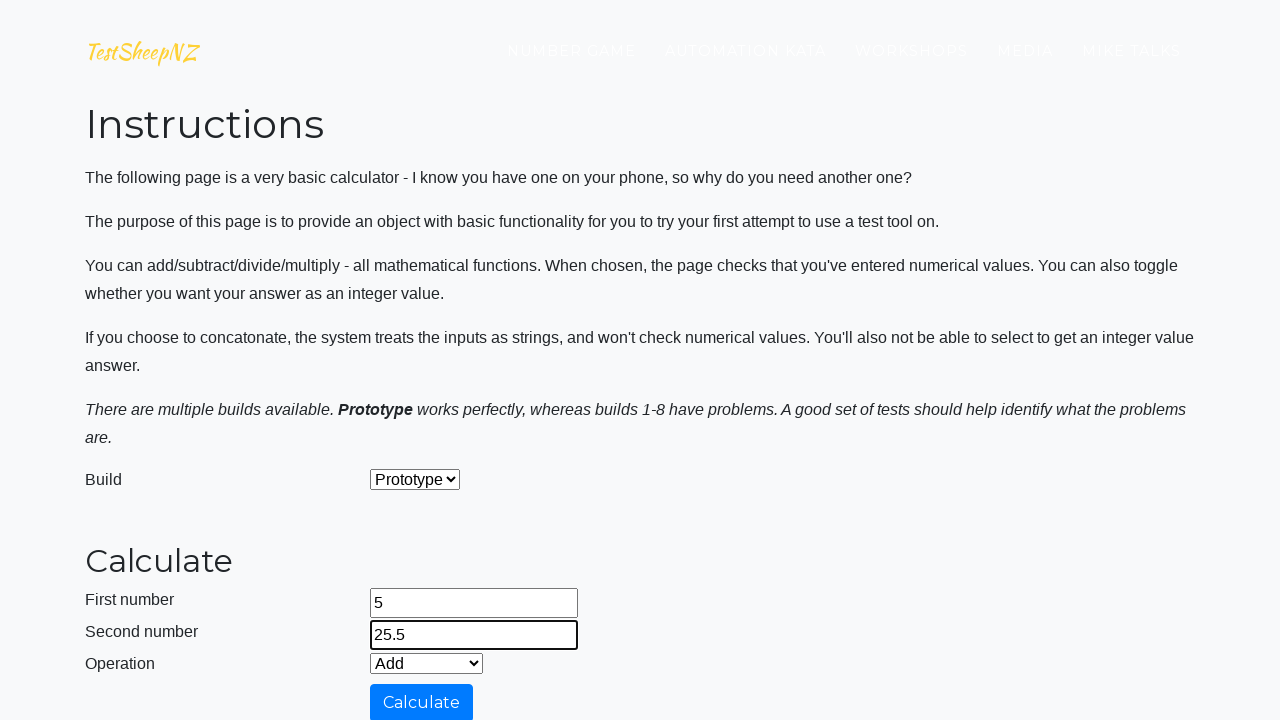

Located integers-only checkbox
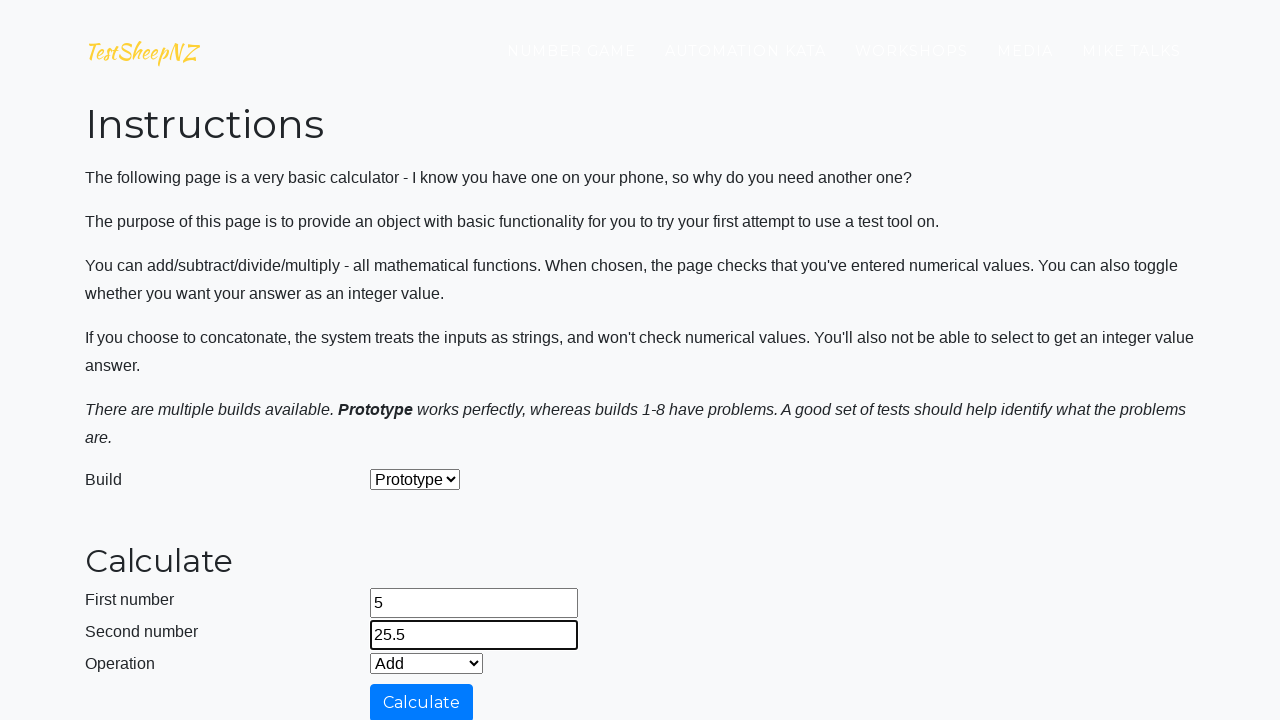

Enabled integers-only mode by clicking checkbox at (376, 428) on #integerSelect
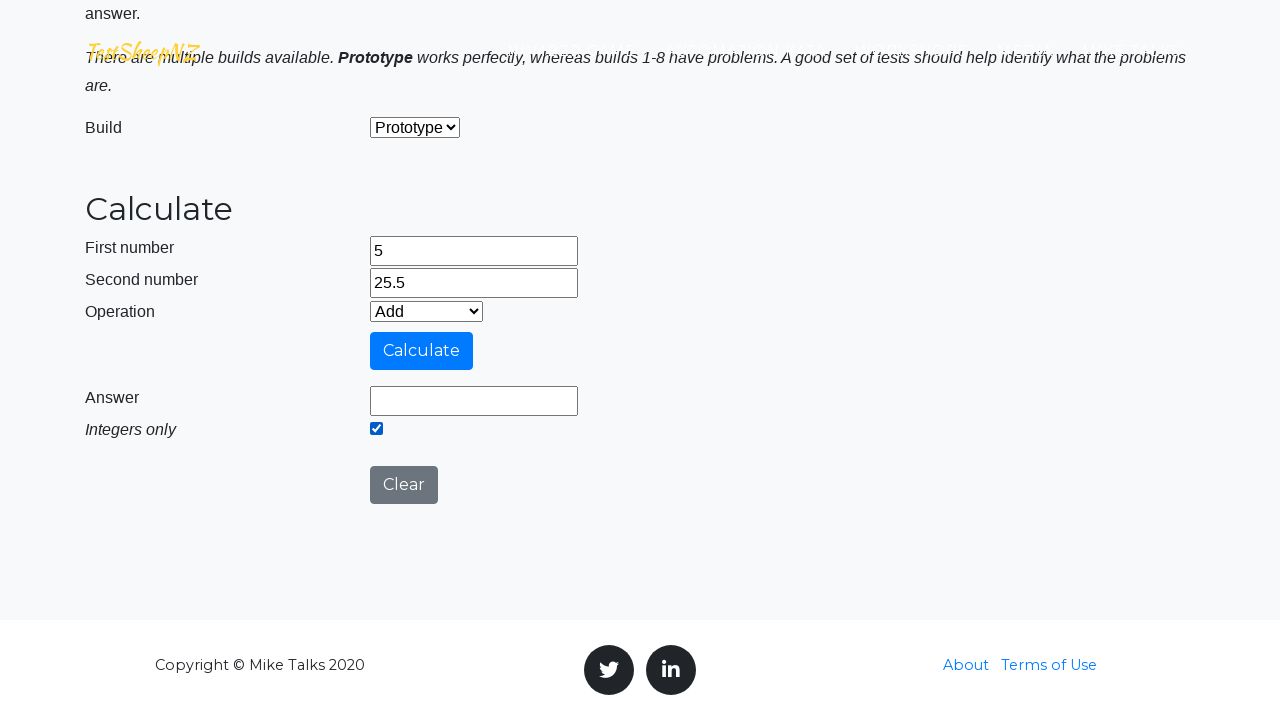

Clicked calculate button to compute 5 + 25.5 with integers-only mode at (422, 351) on #calculateButton
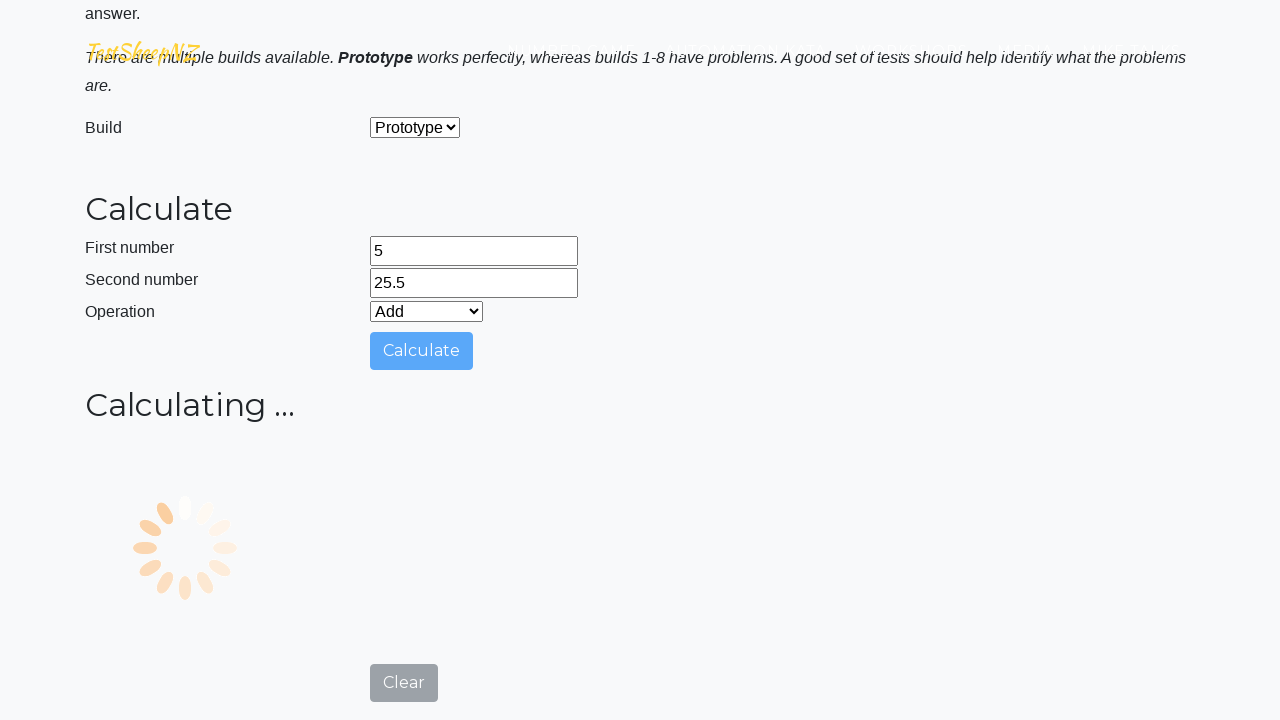

Answer field appeared with calculation result
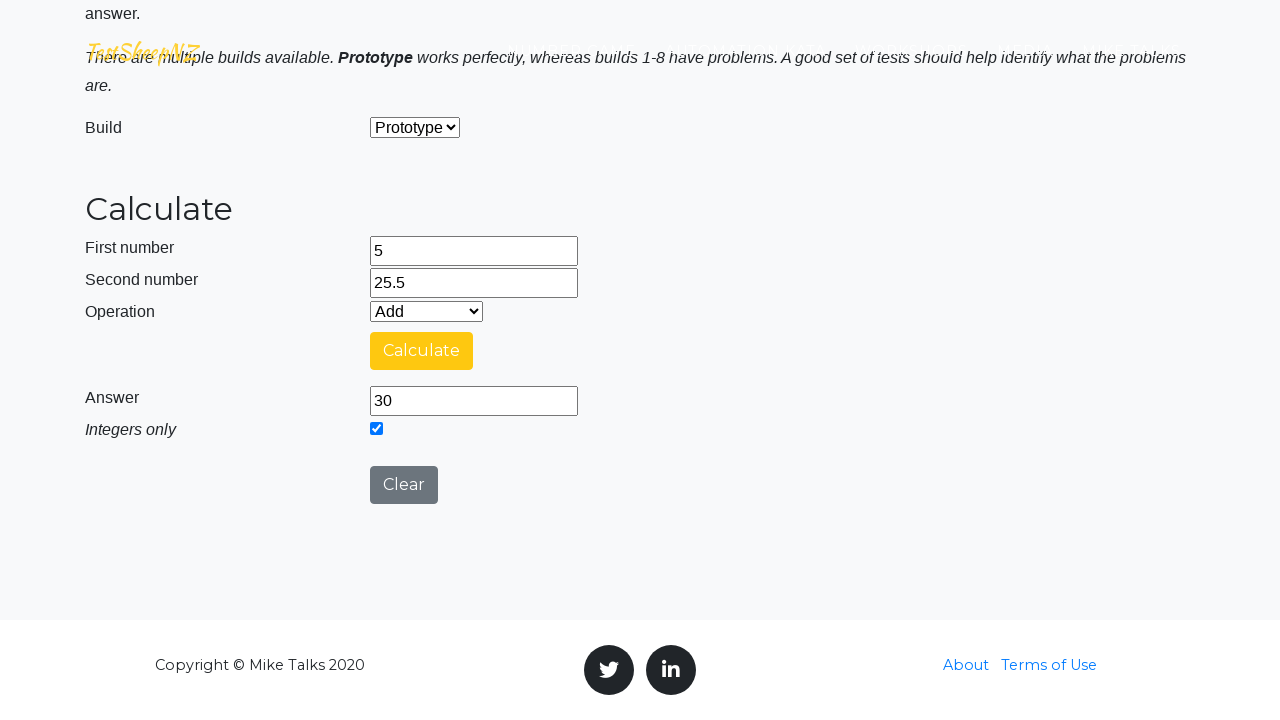

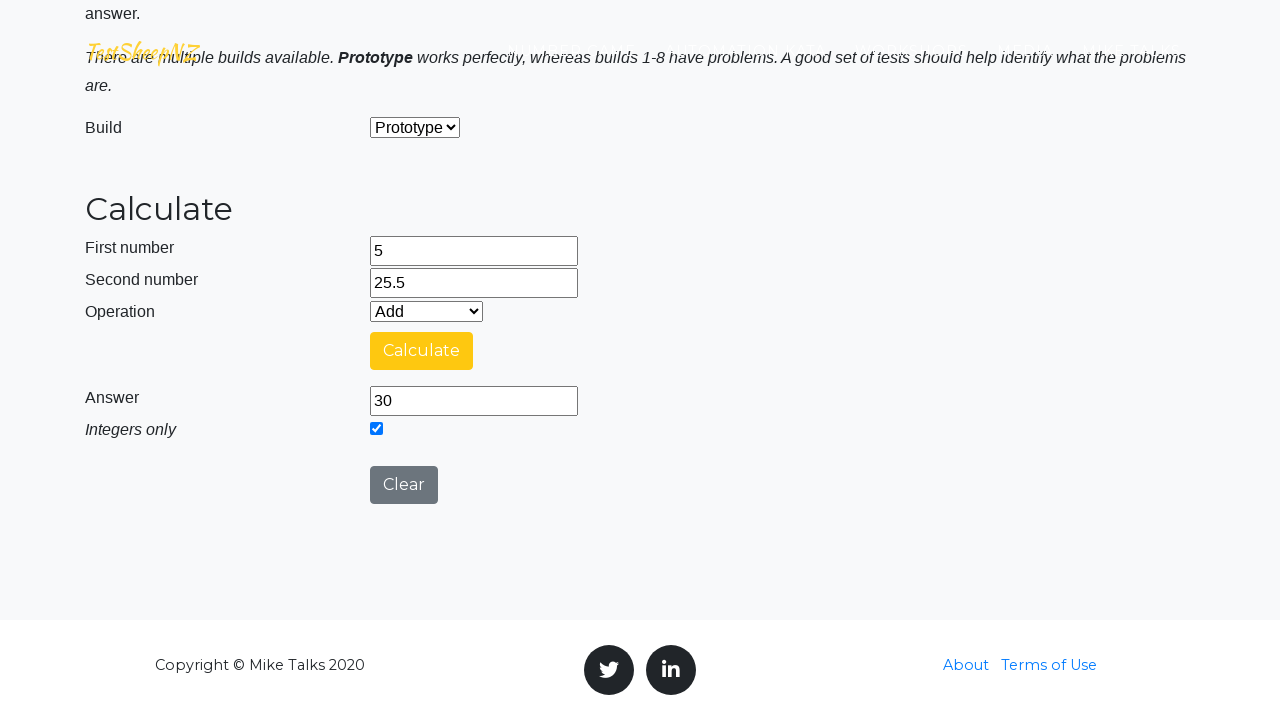